Navigates to VWO homepage and clicks on the "Start a free trial" link using partial link text matching

Starting URL: https://app.vwo.com

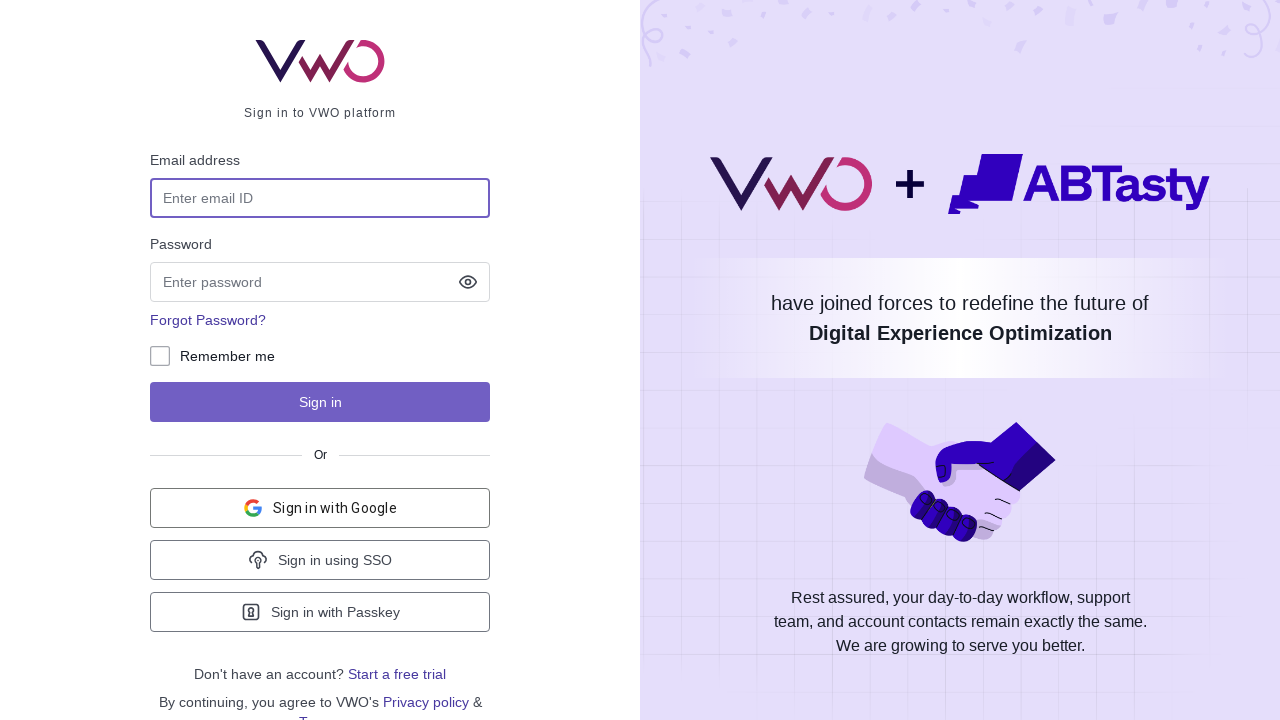

Navigated to VWO homepage at https://app.vwo.com
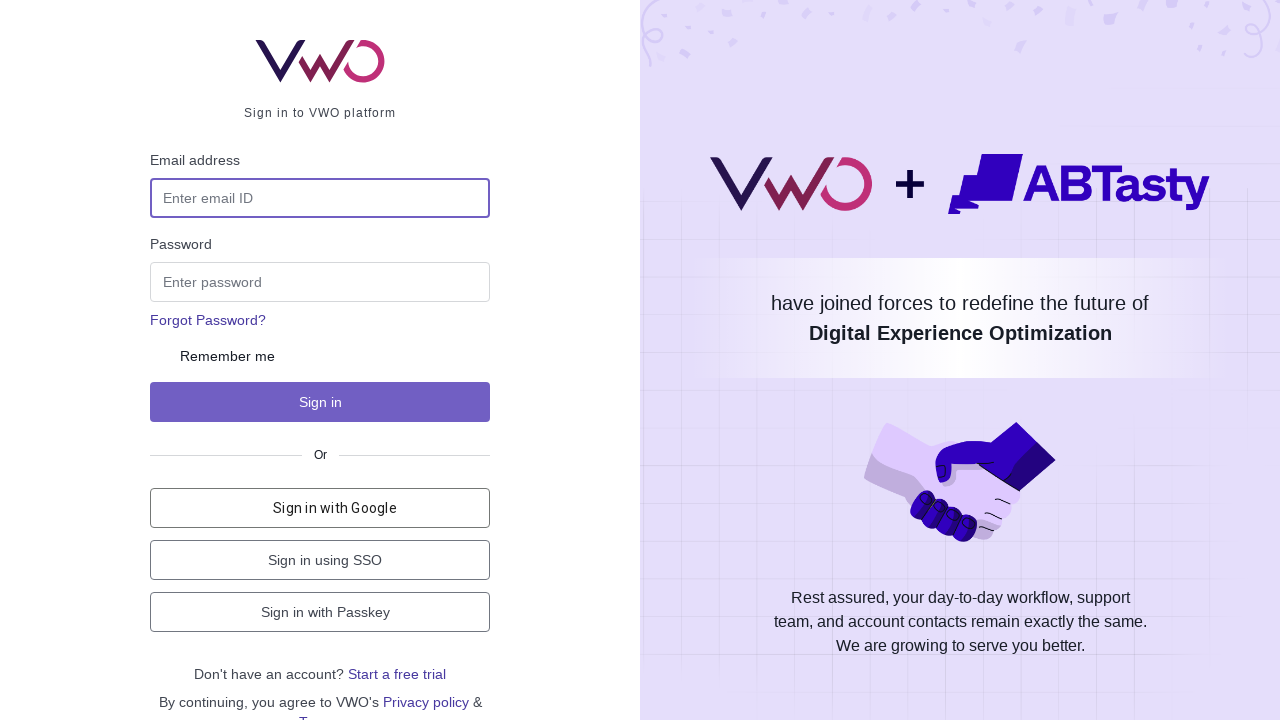

Clicked on 'Start a free trial' link using partial text matching at (397, 674) on a:has-text('Start')
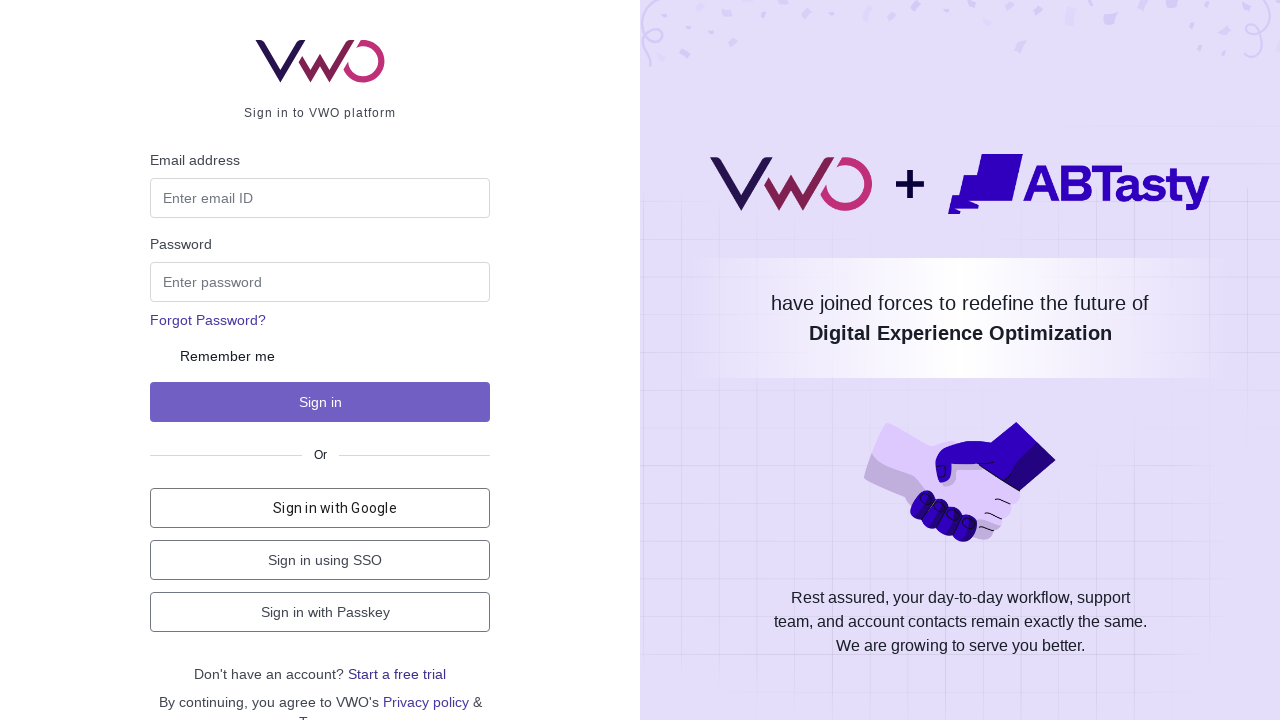

Waited for page to reach networkidle state after navigation
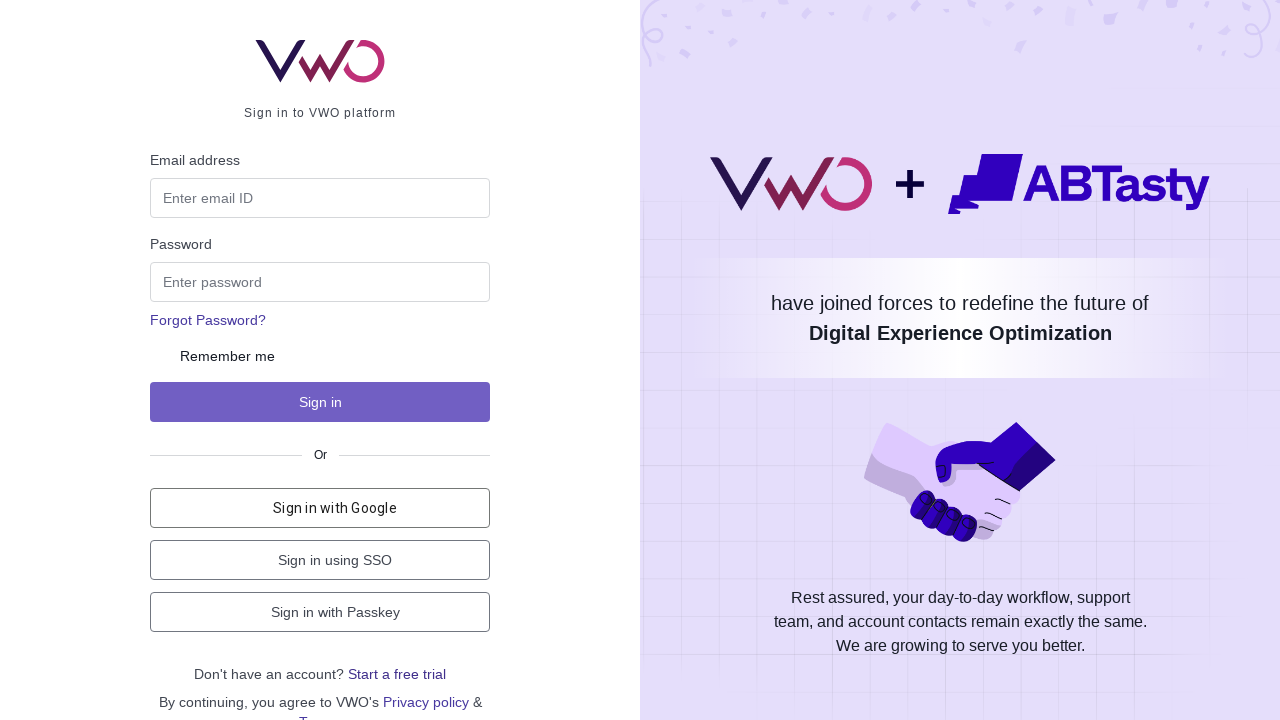

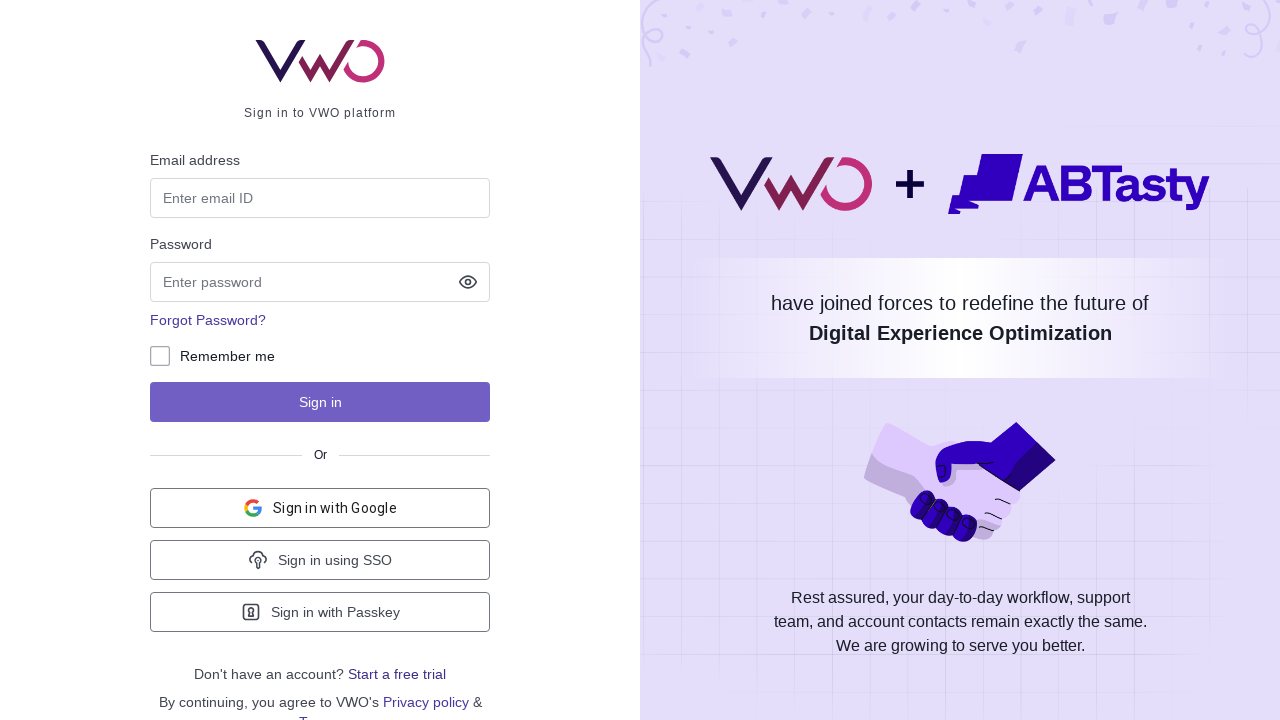